Navigates to the forum topic list page and verifies the page loads by checking for text content

Starting URL: https://forum.index.hu/Topic/showTopicList

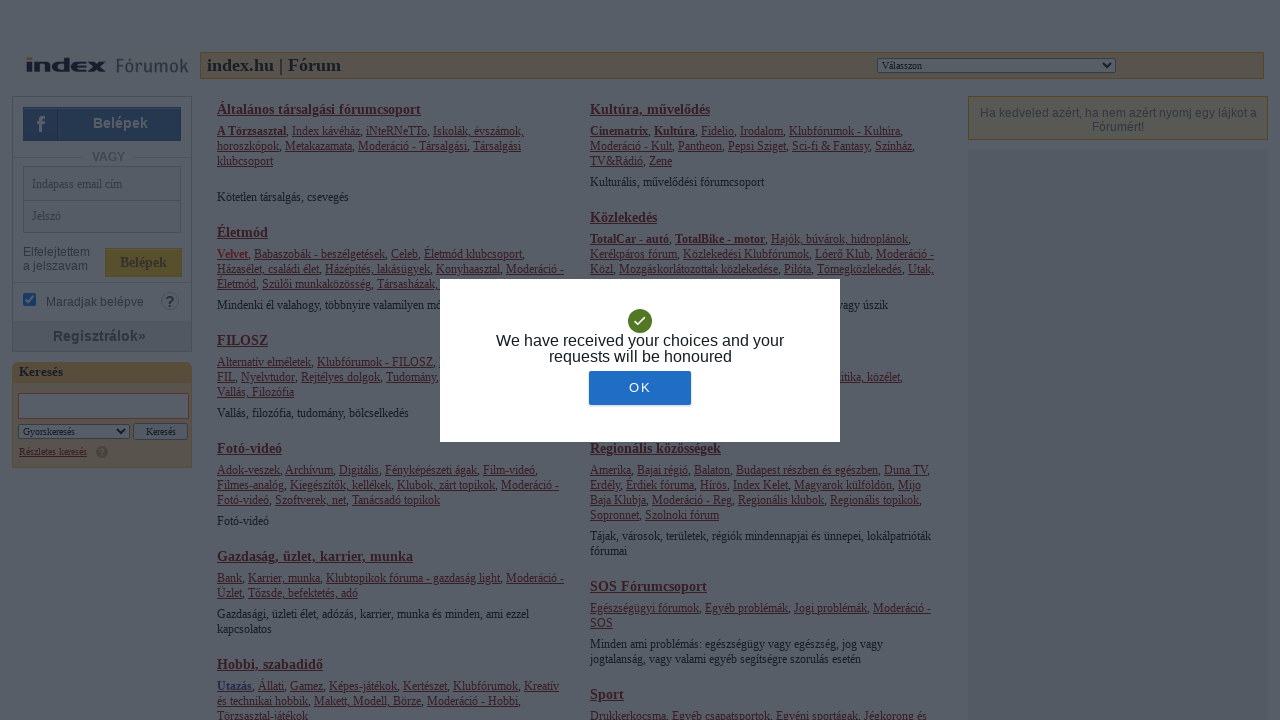

Navigated to forum topic list page
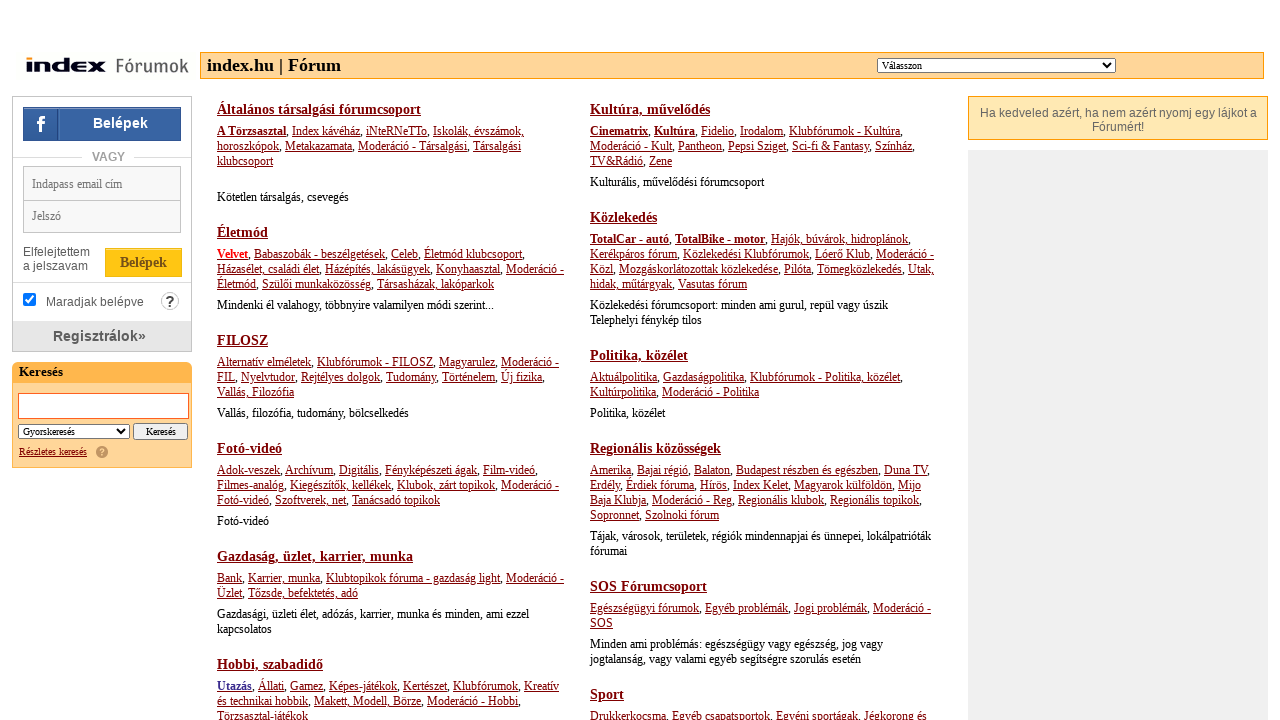

Page loaded and topic list text element became visible
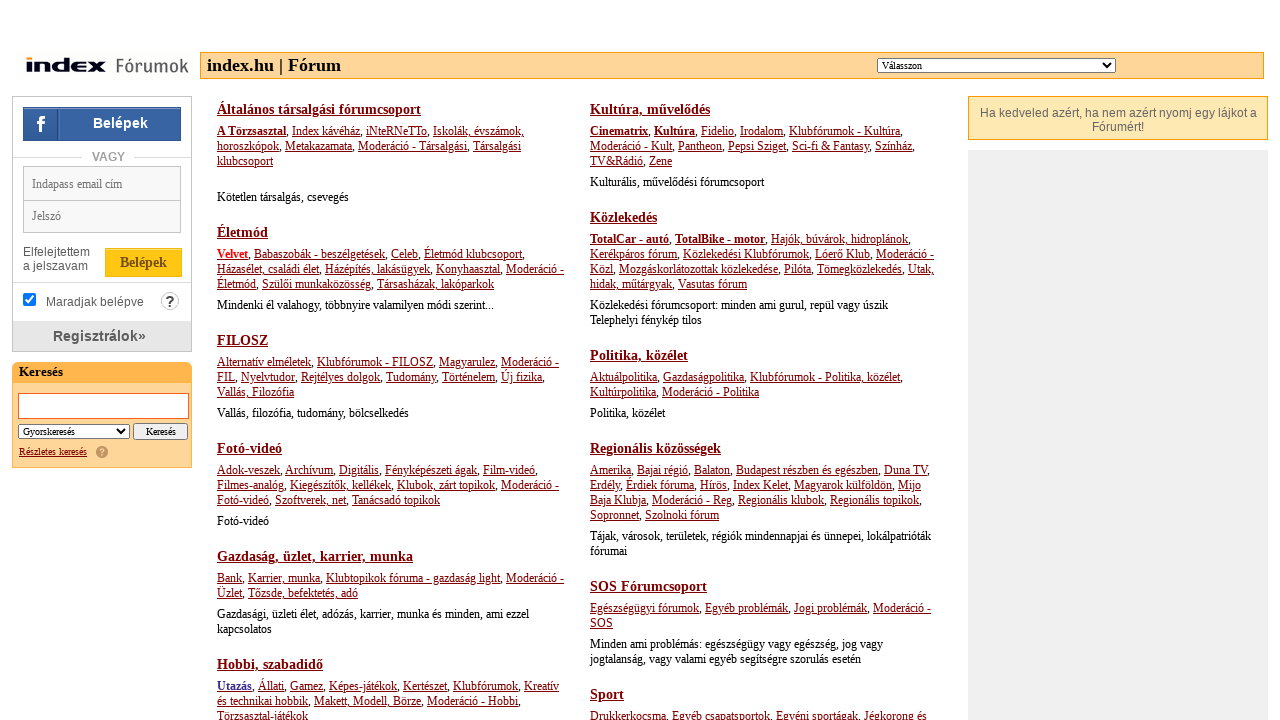

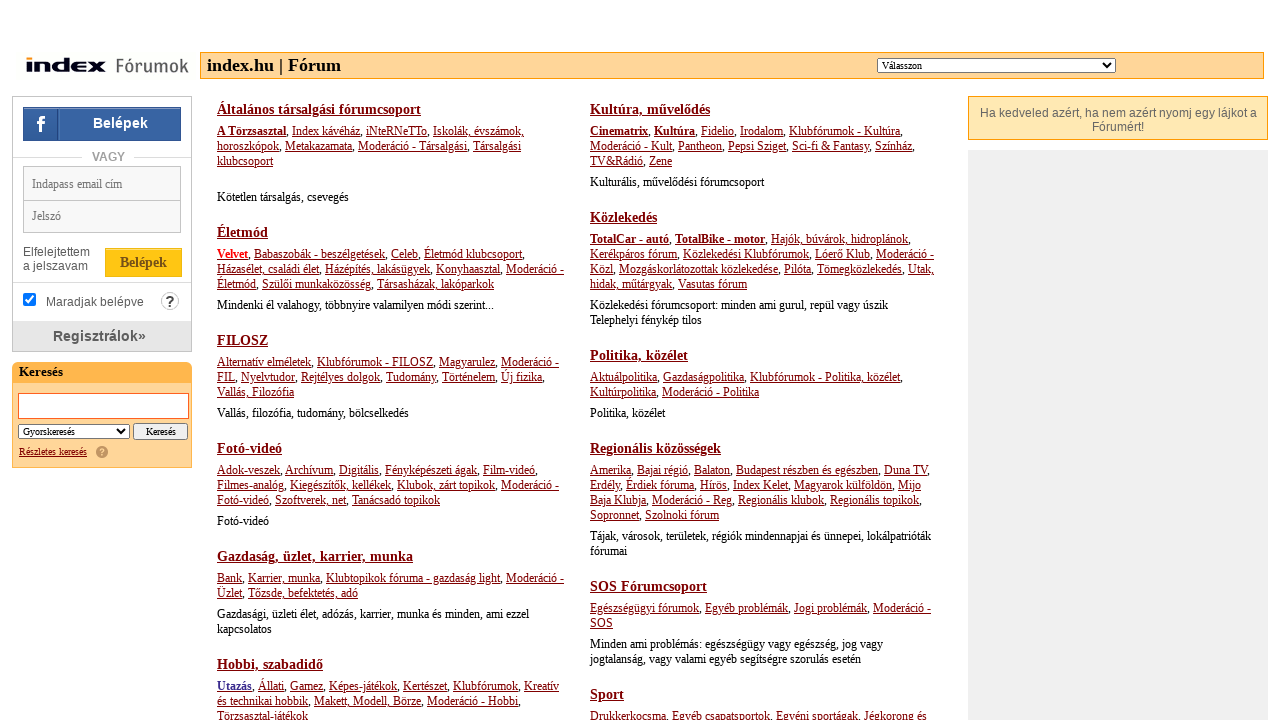